Clicks the first alert button and handles the resulting dialog by accepting it

Starting URL: https://autoprojekt.simplytest.de/sample-page/

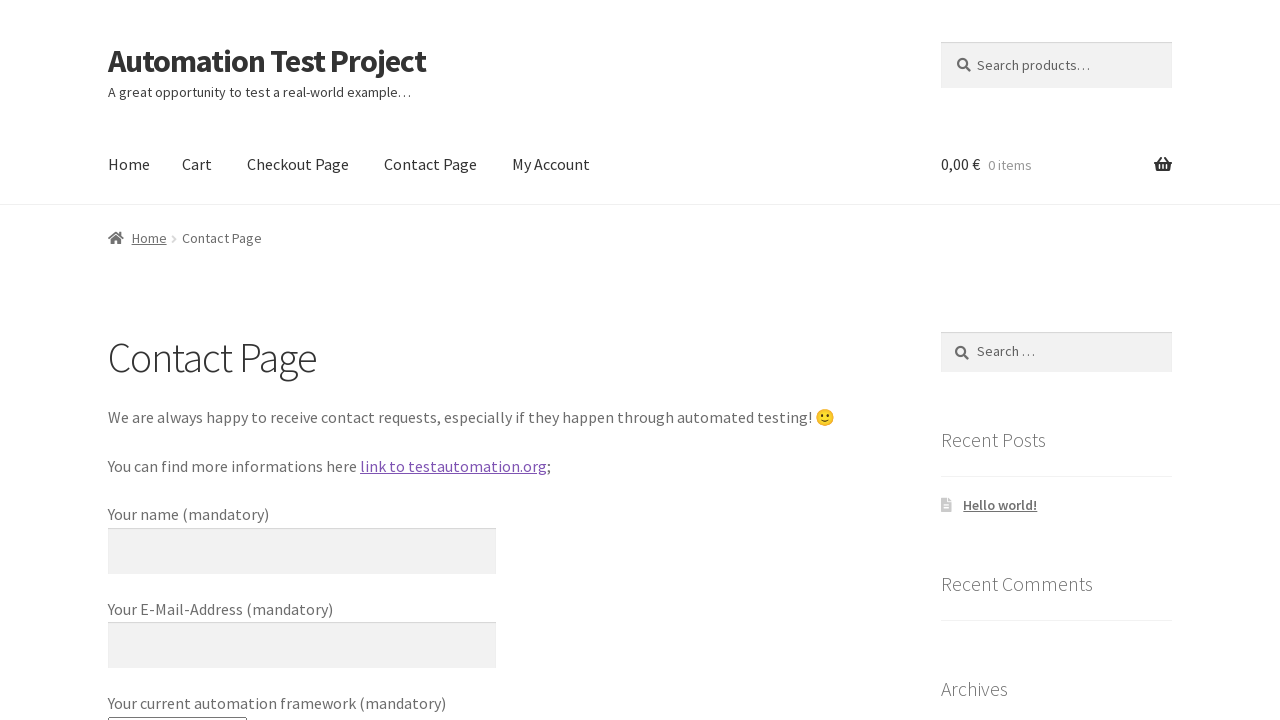

Set up dialog handler to accept alerts
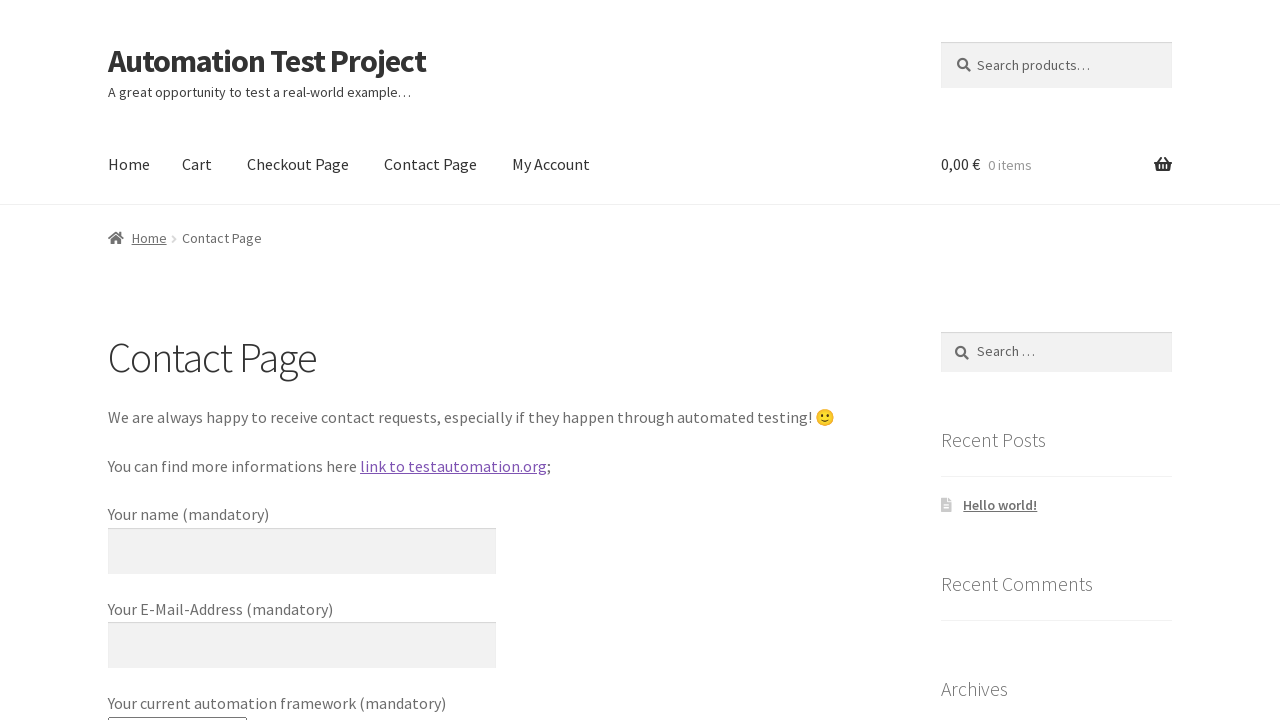

Clicked the first alert button at (229, 360) on #alert1
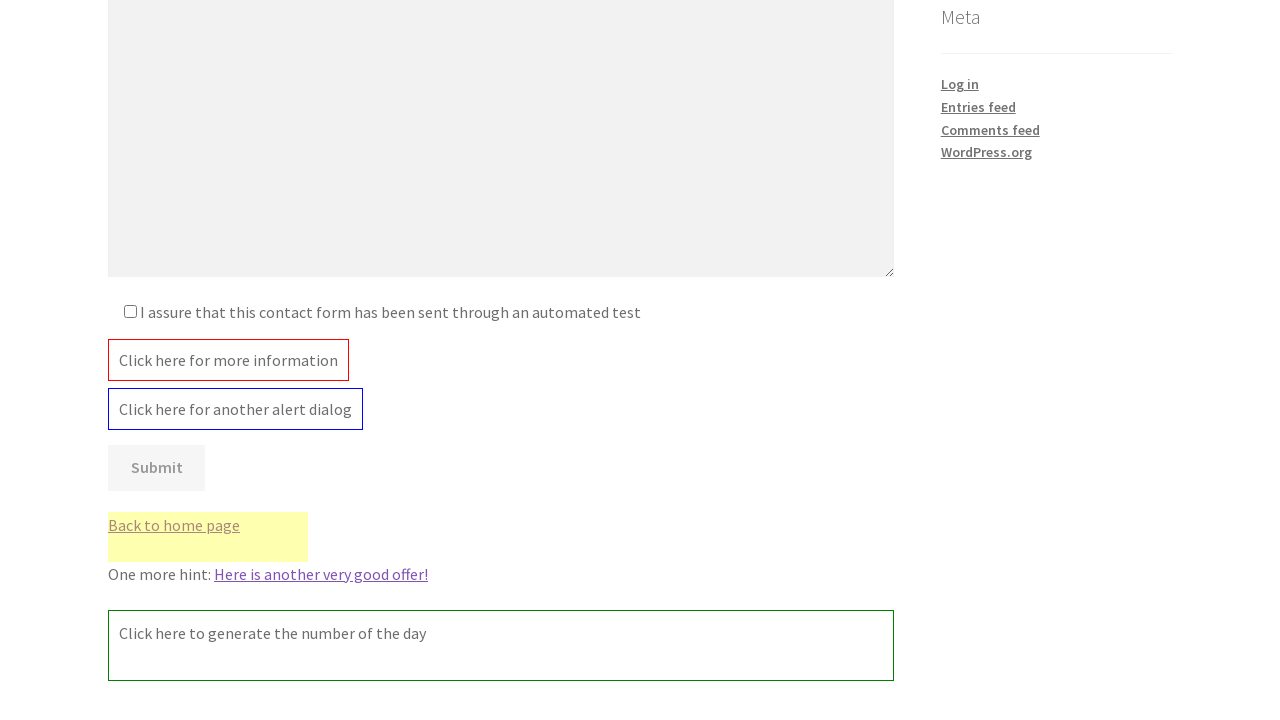

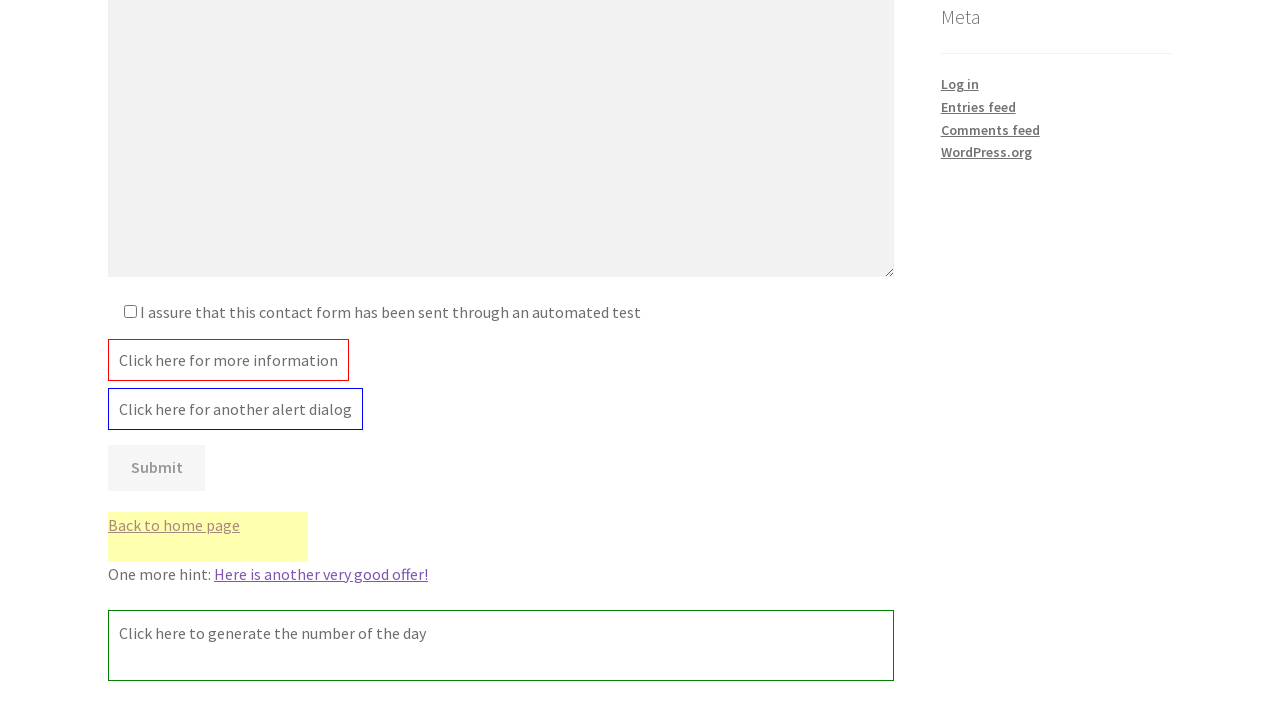